Tests SQL query execution with SELECT statement

Starting URL: https://erikdark.github.io/QA_DIPLOM/

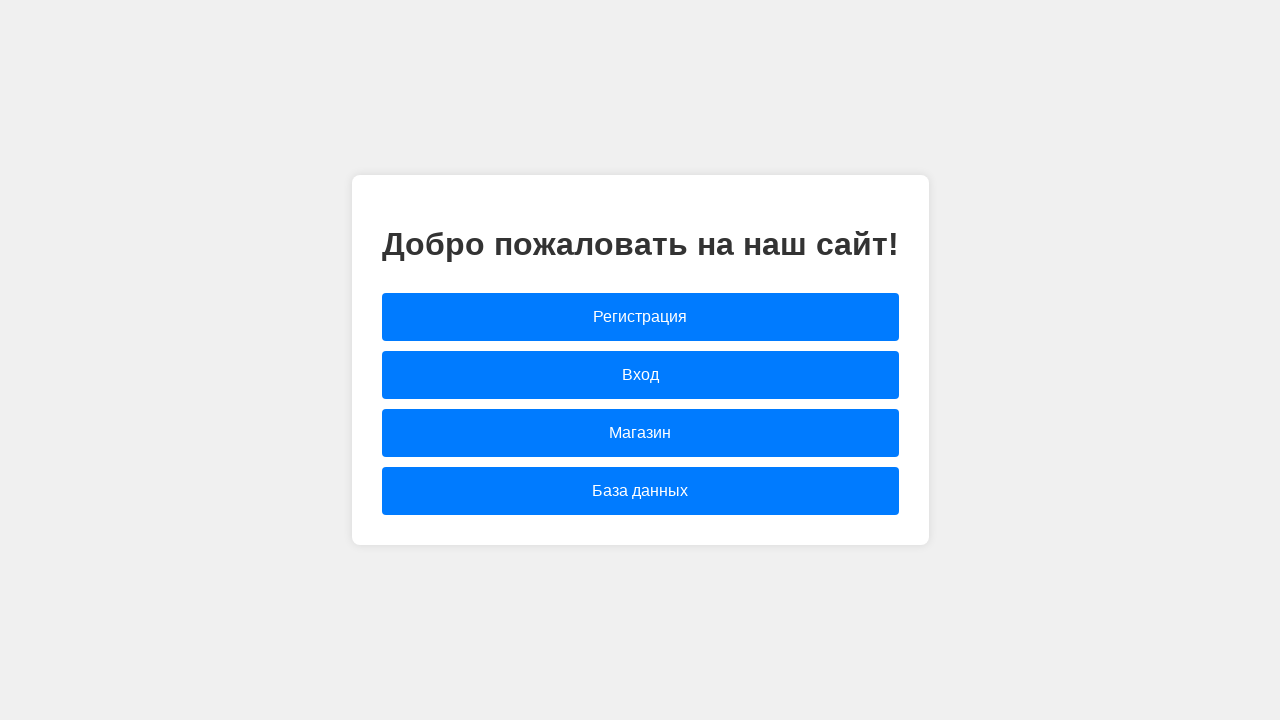

Clicked link to navigate to database page at (640, 491) on [href="database.html"]
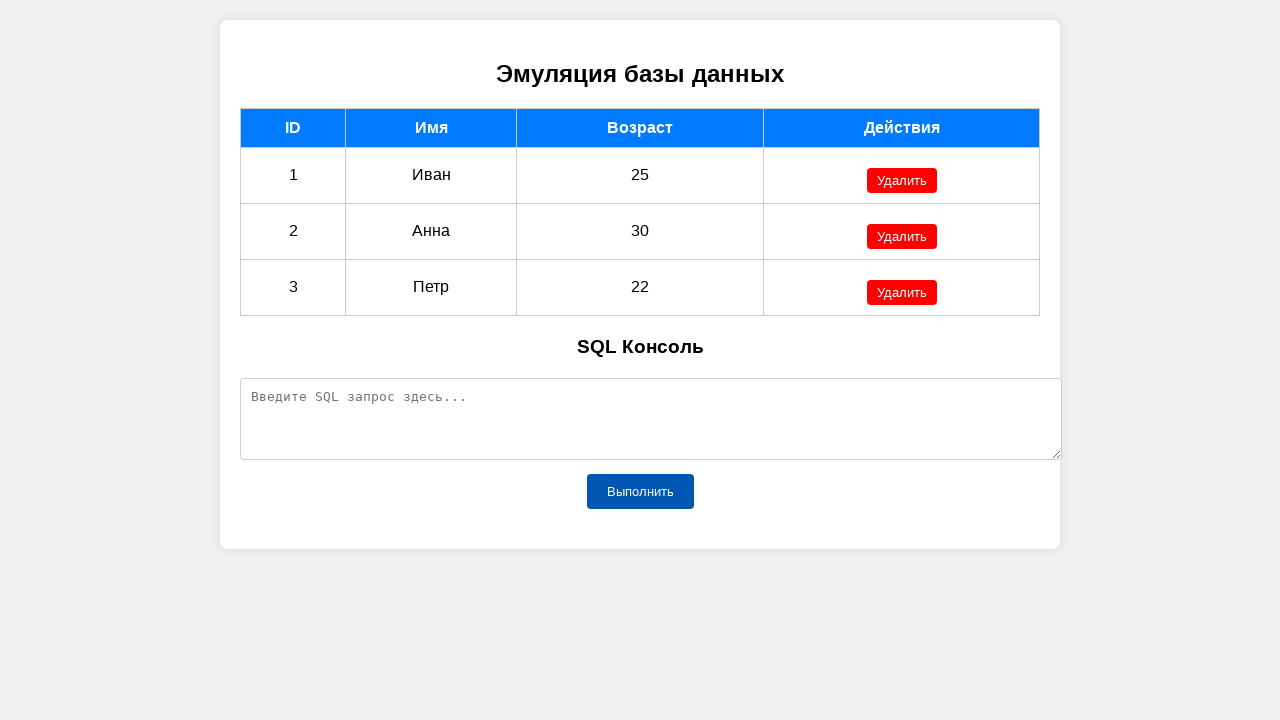

Filled SQL query field with SELECT statement filtering by name 'Иван' on #sqlQuery
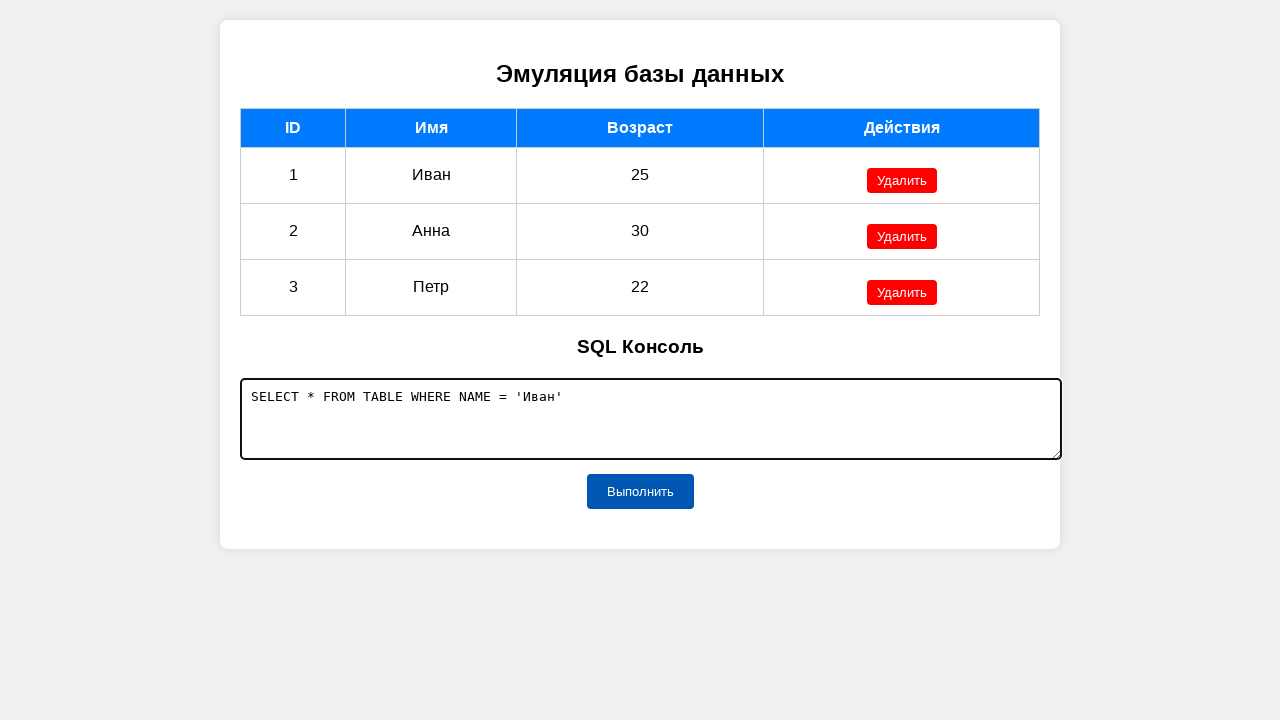

Clicked execute button to run SQL query at (640, 491) on #executeButton
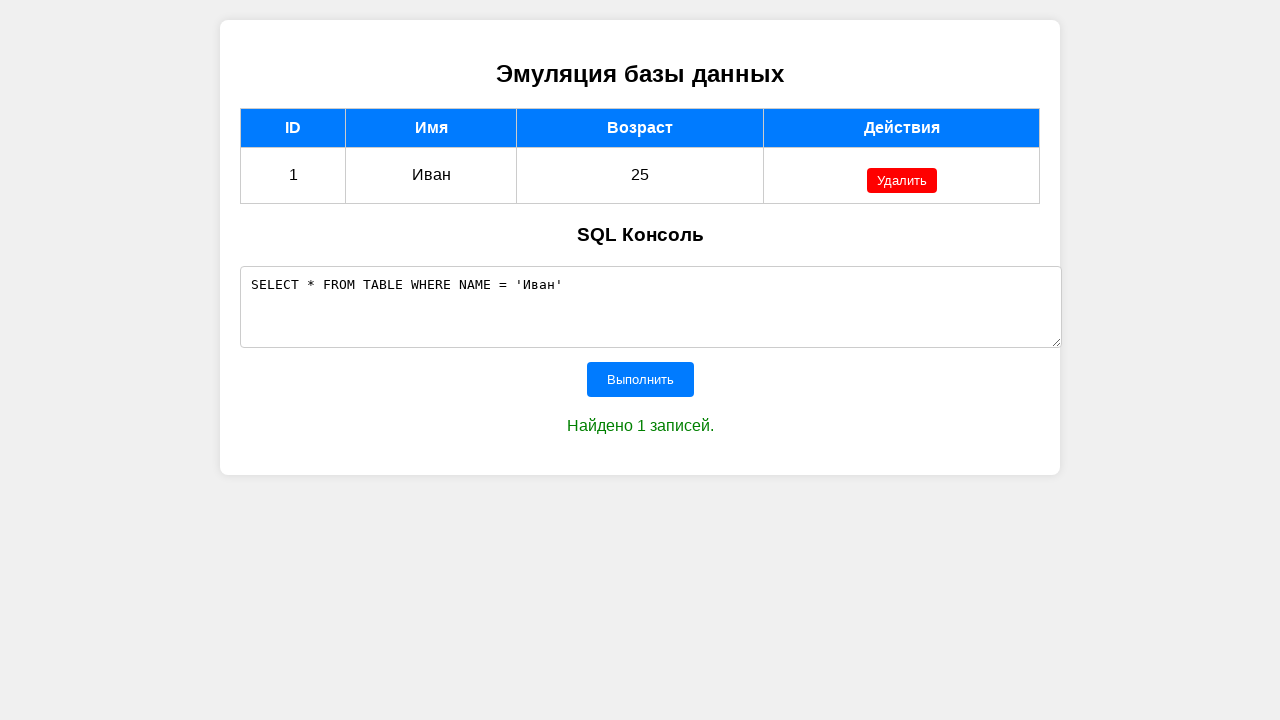

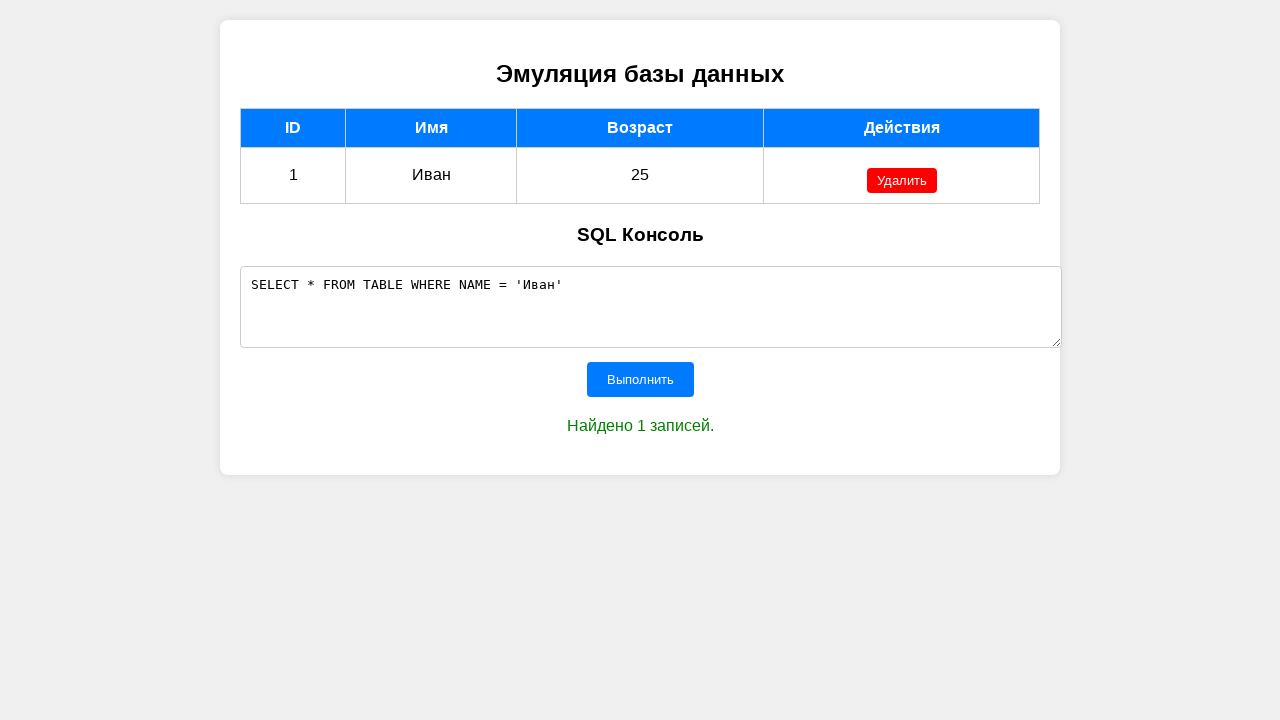